Waits for a price to drop to $100, books the item, then solves a mathematical challenge by calculating and submitting the answer

Starting URL: https://suninjuly.github.io/explicit_wait2.html

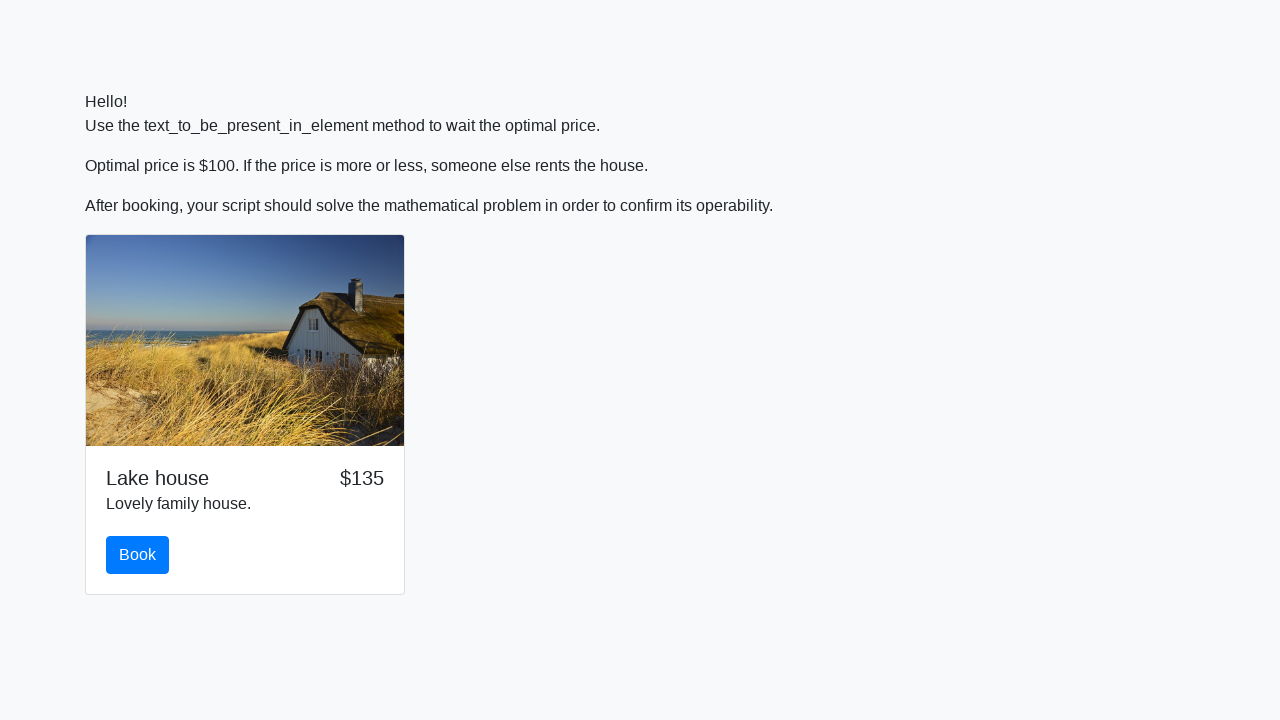

Waited for price to drop to $100
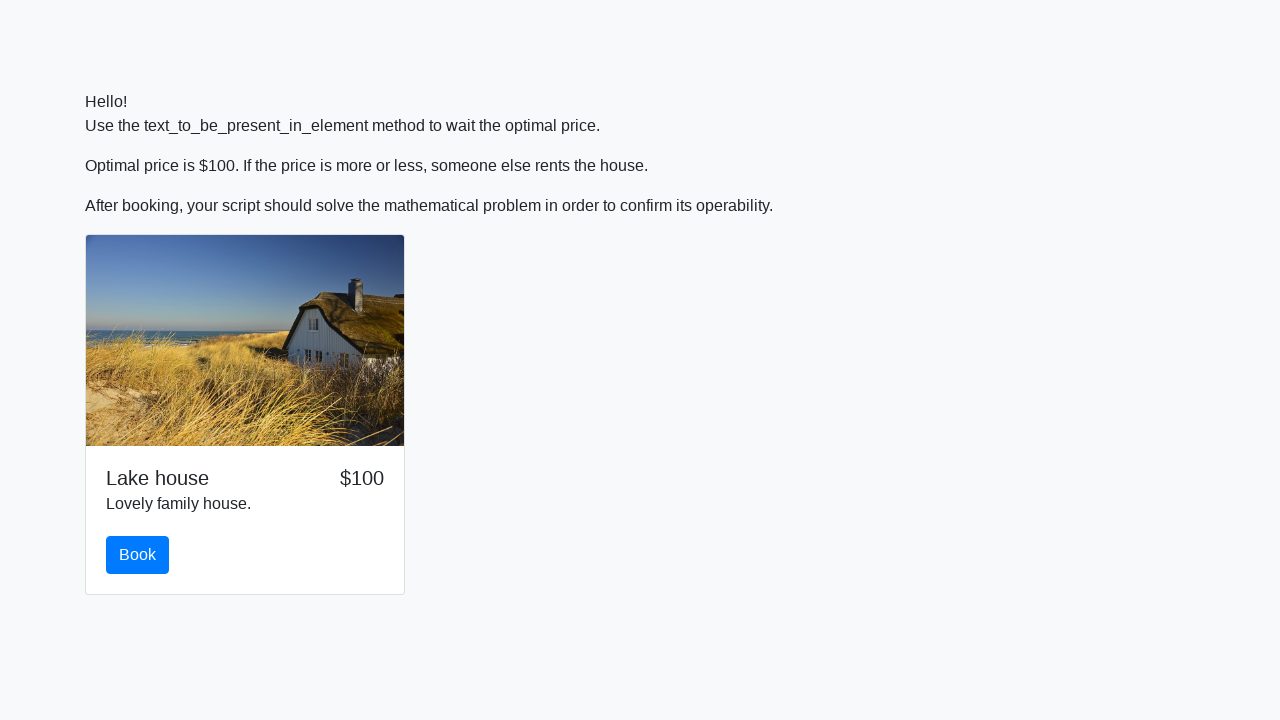

Clicked the book button at (138, 555) on #book
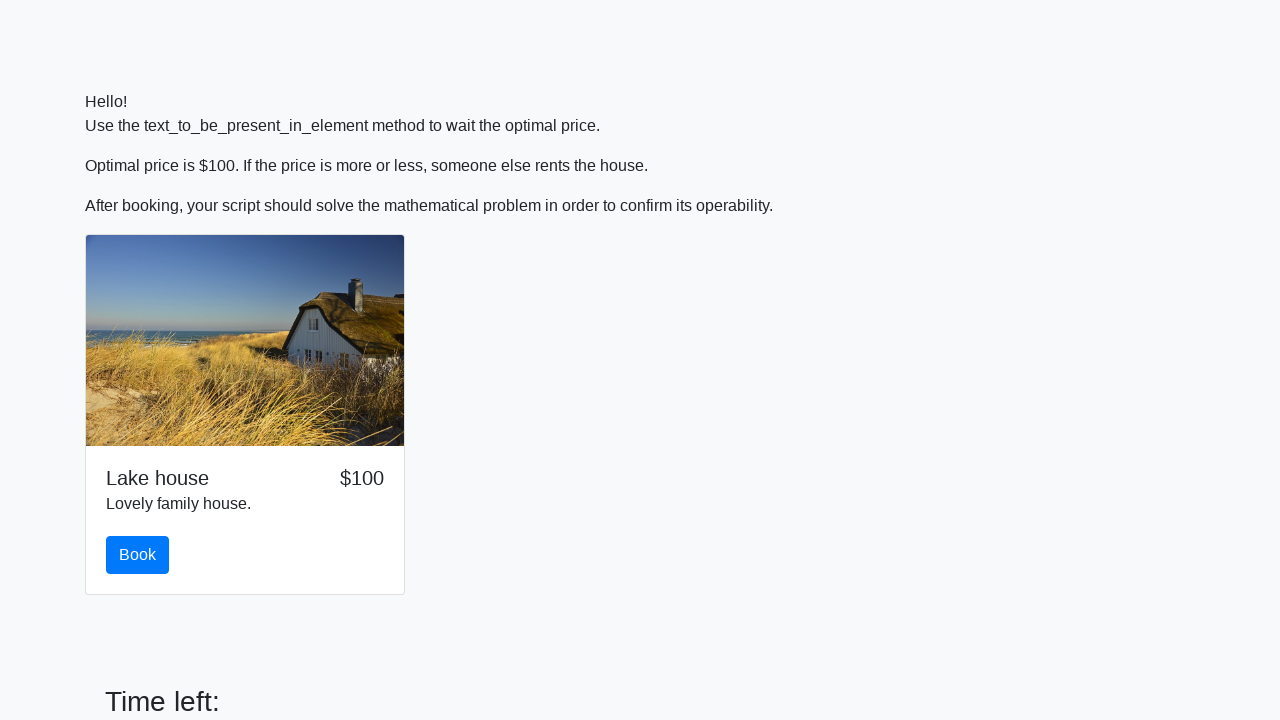

Retrieved input value for mathematical calculation
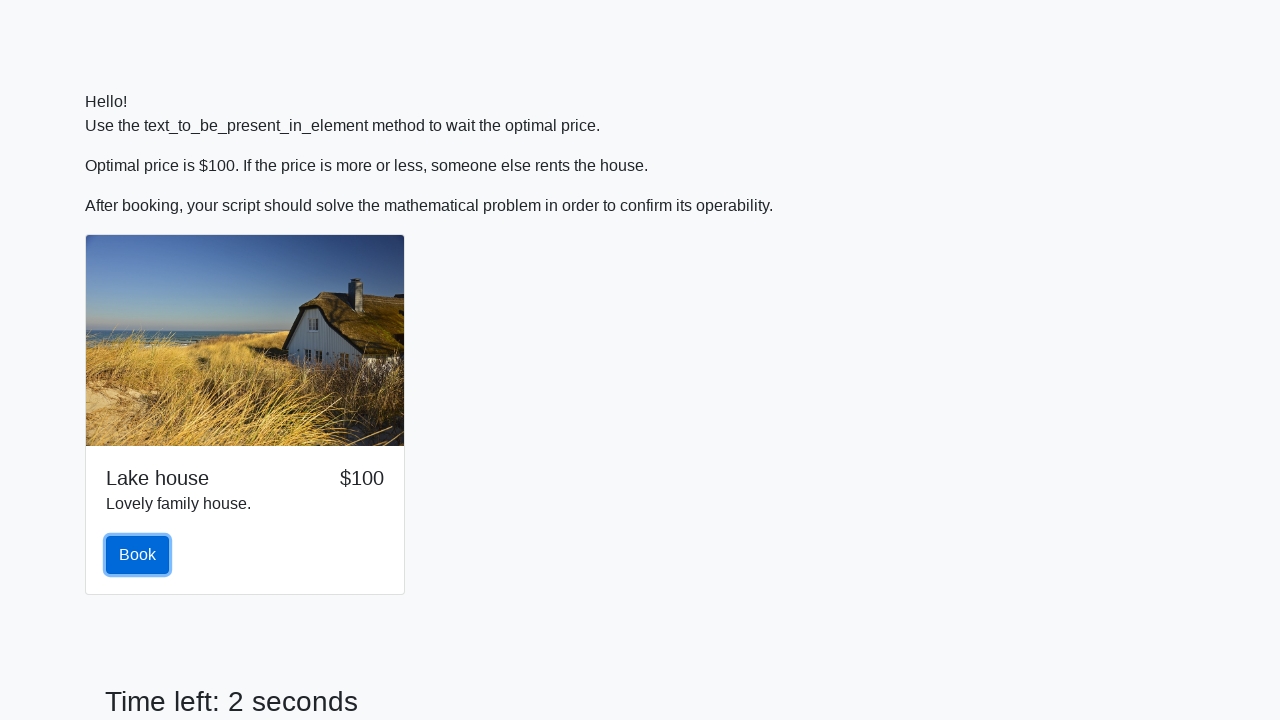

Calculated mathematical answer: log(abs(12 * sin(651))) = 2.0335826542407944
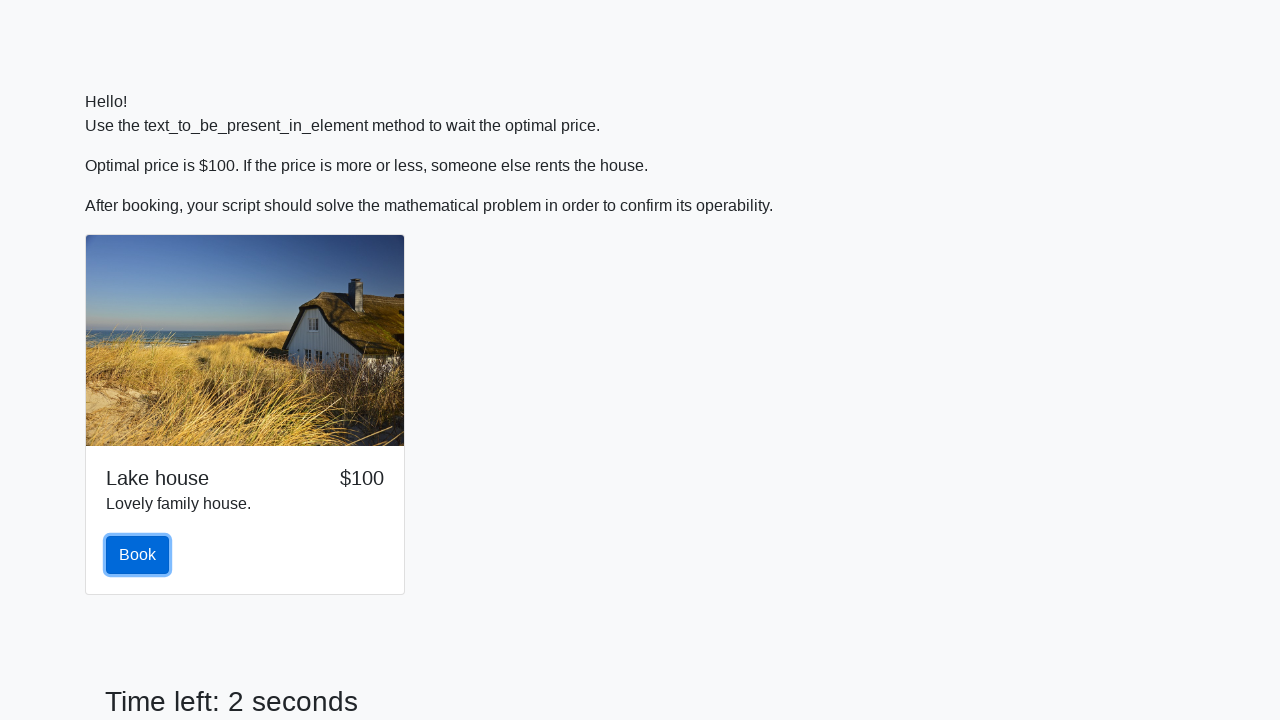

Filled answer field with calculated value: 2.0335826542407944 on #answer
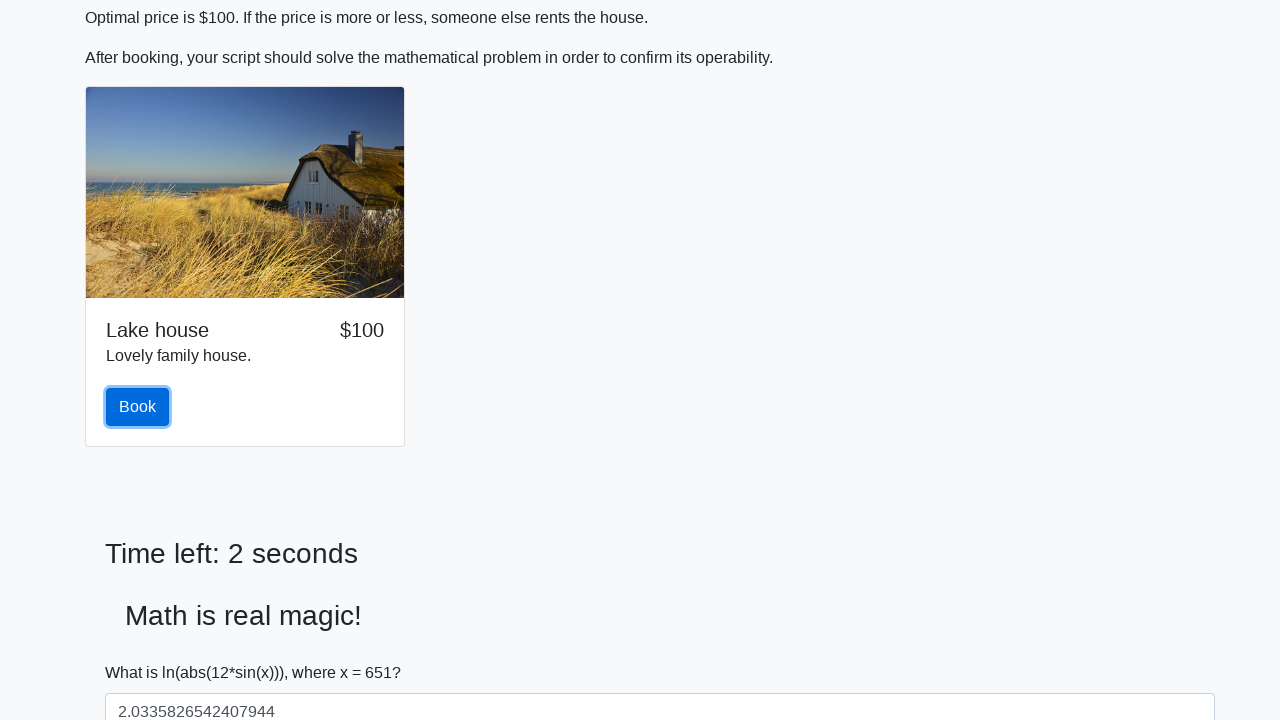

Clicked solve button to submit the mathematical challenge answer at (143, 651) on #solve
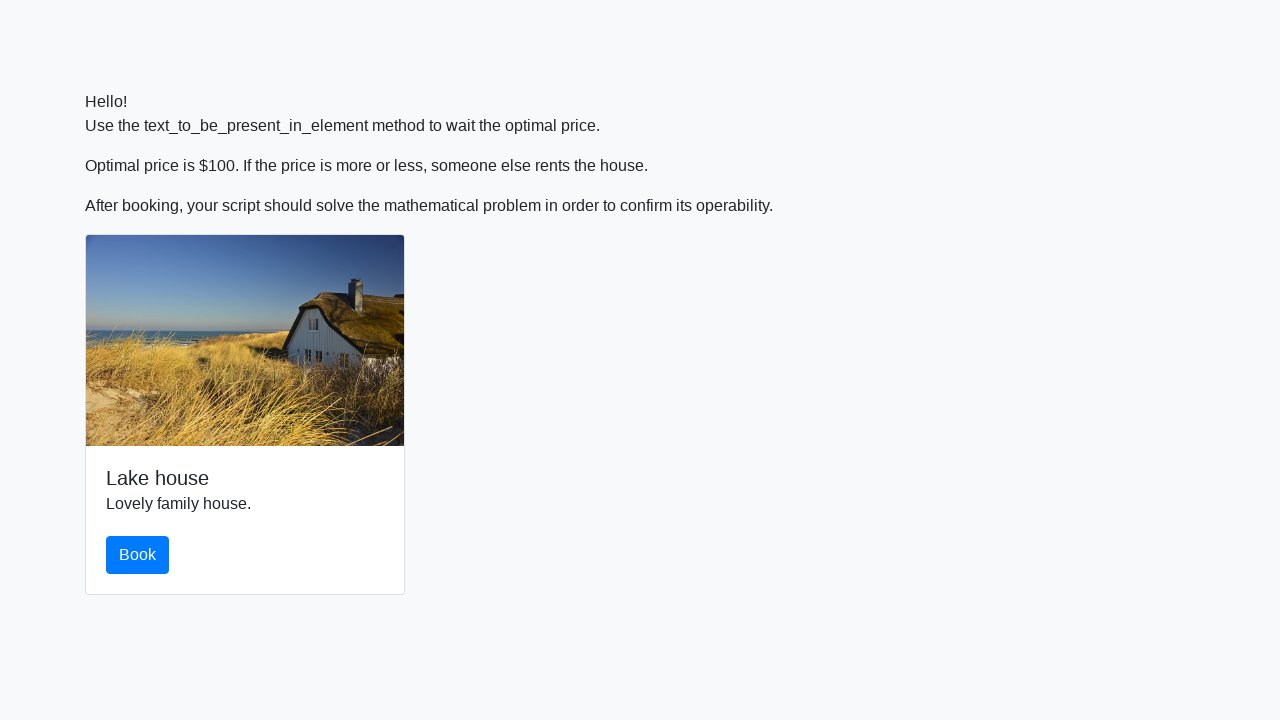

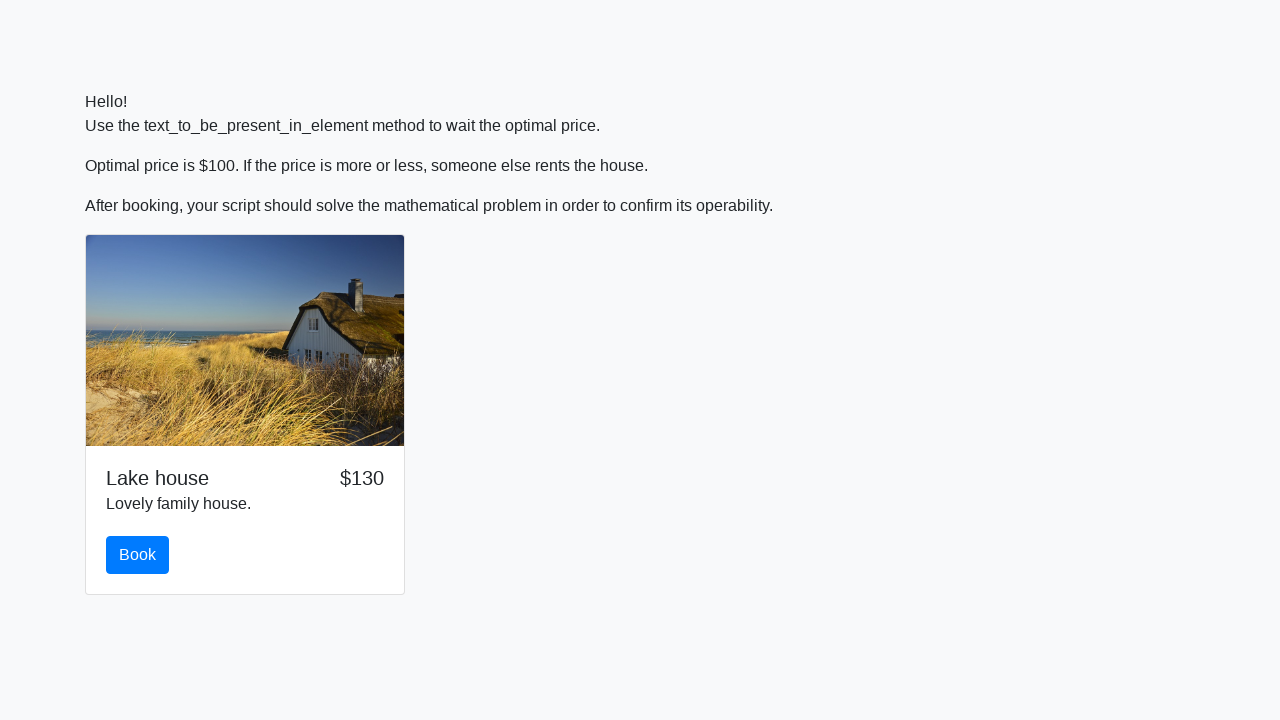